Tests JavaScript alert handling by triggering different alert types (simple alert, confirm dialog, and prompt) and interacting with them using accept, dismiss, and text input methods

Starting URL: https://the-internet.herokuapp.com/javascript_alerts

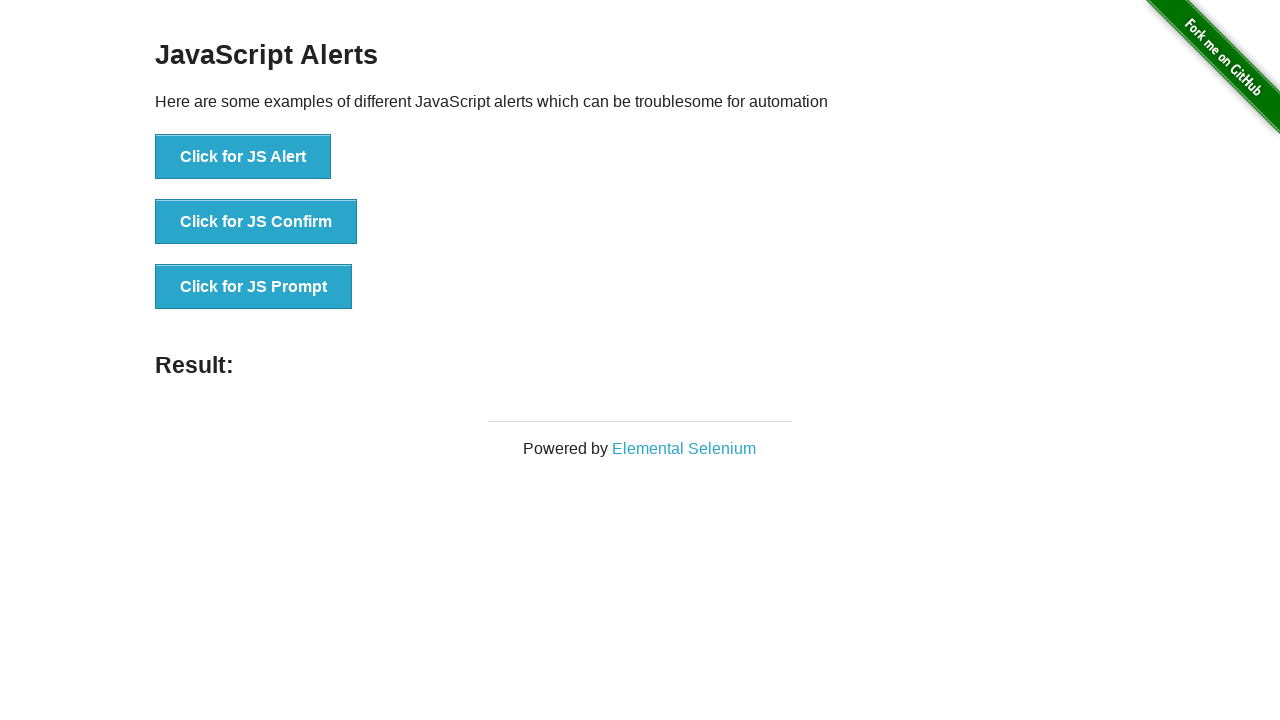

Clicked button to trigger simple alert at (243, 157) on xpath=//*[@onclick="jsAlert()"]
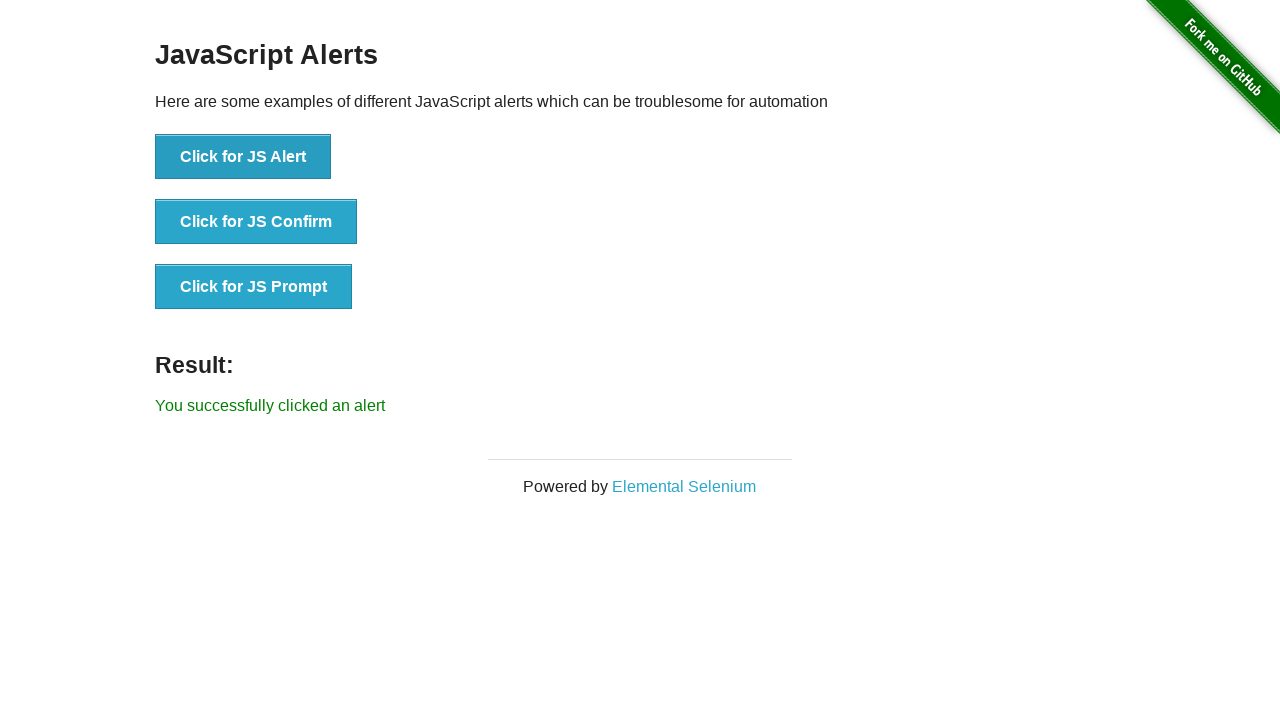

Set up dialog handler to accept alerts
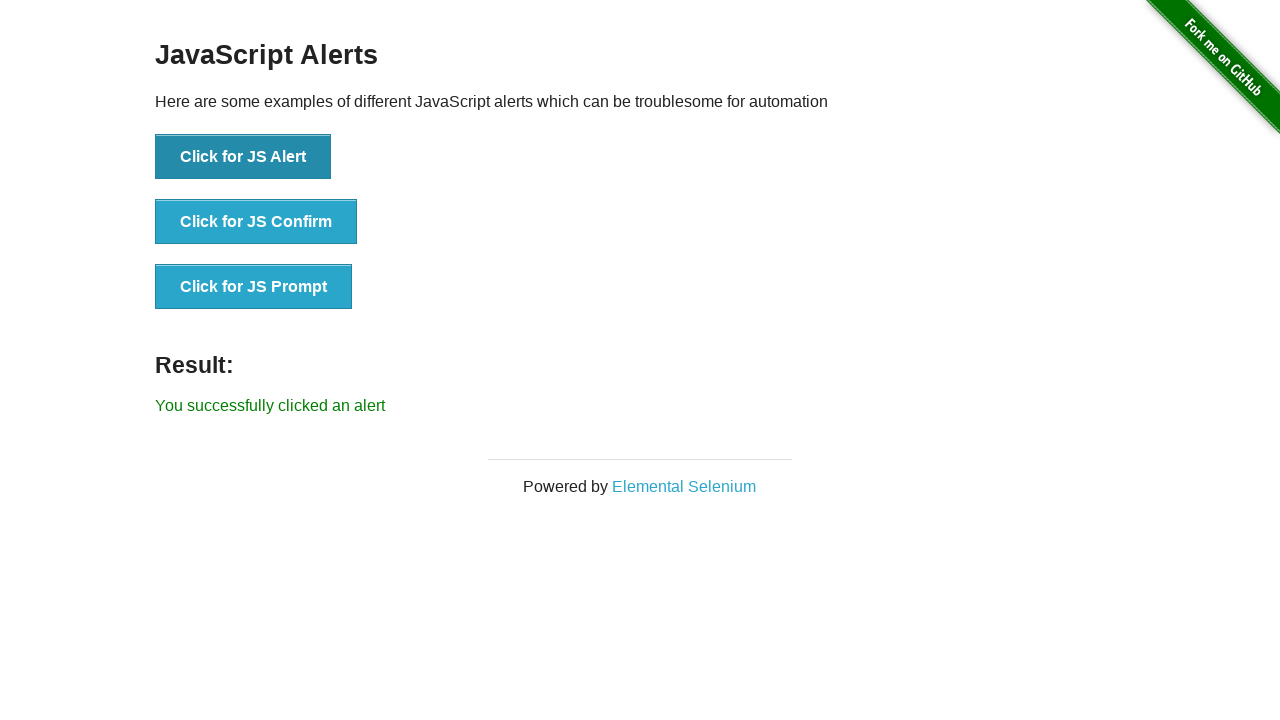

Waited 2 seconds for simple alert to be processed
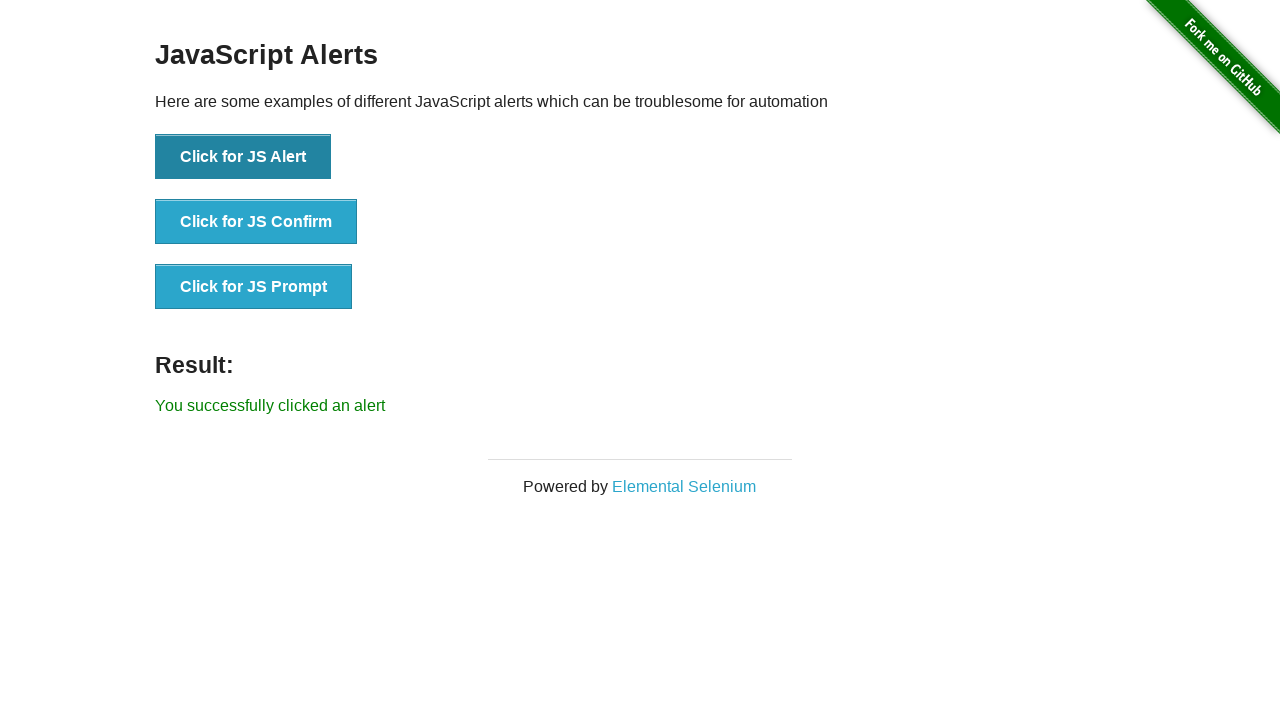

Clicked button to trigger confirm dialog at (256, 222) on xpath=//*[@onclick="jsConfirm()"]
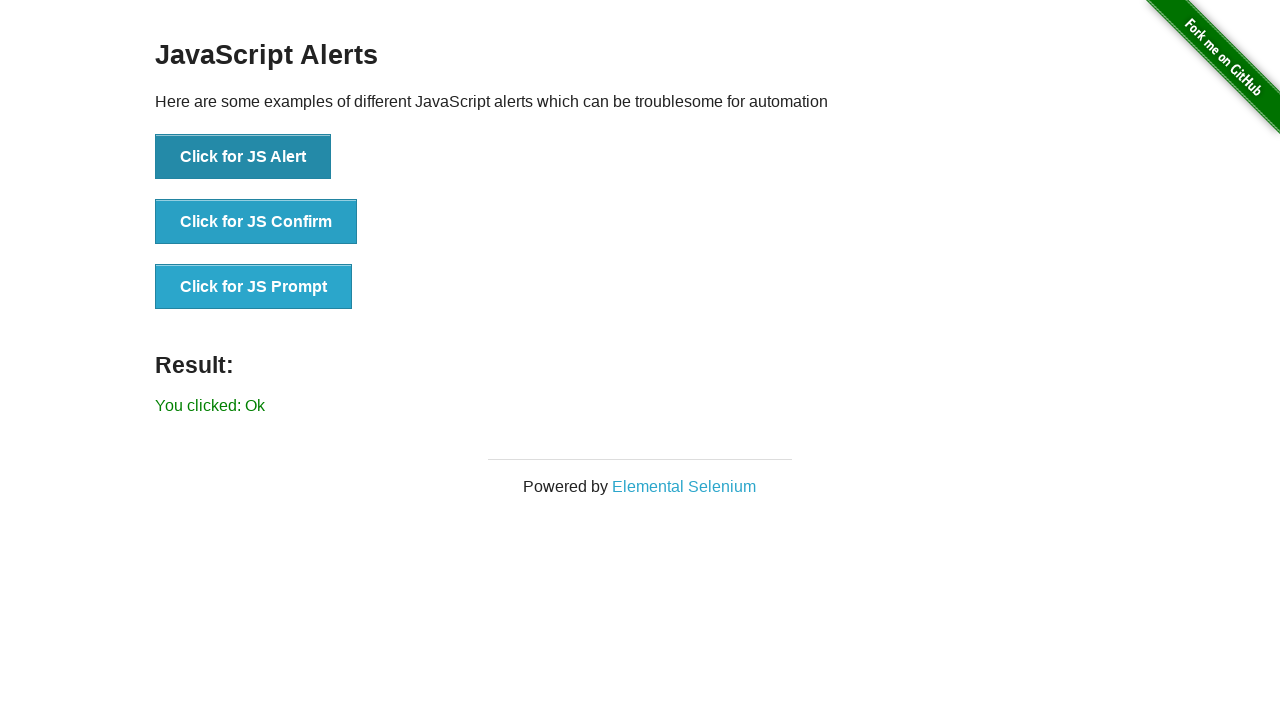

Set up dialog handler to dismiss confirm dialog
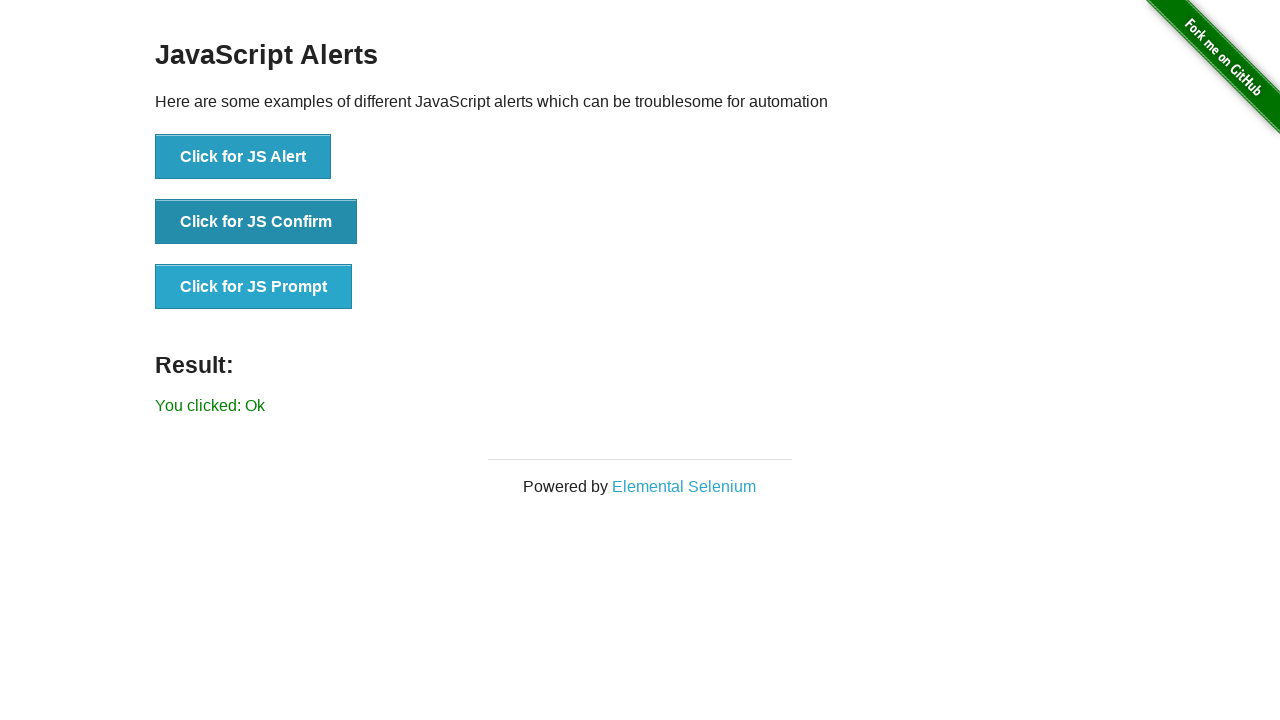

Waited 2 seconds for confirm dialog to be processed
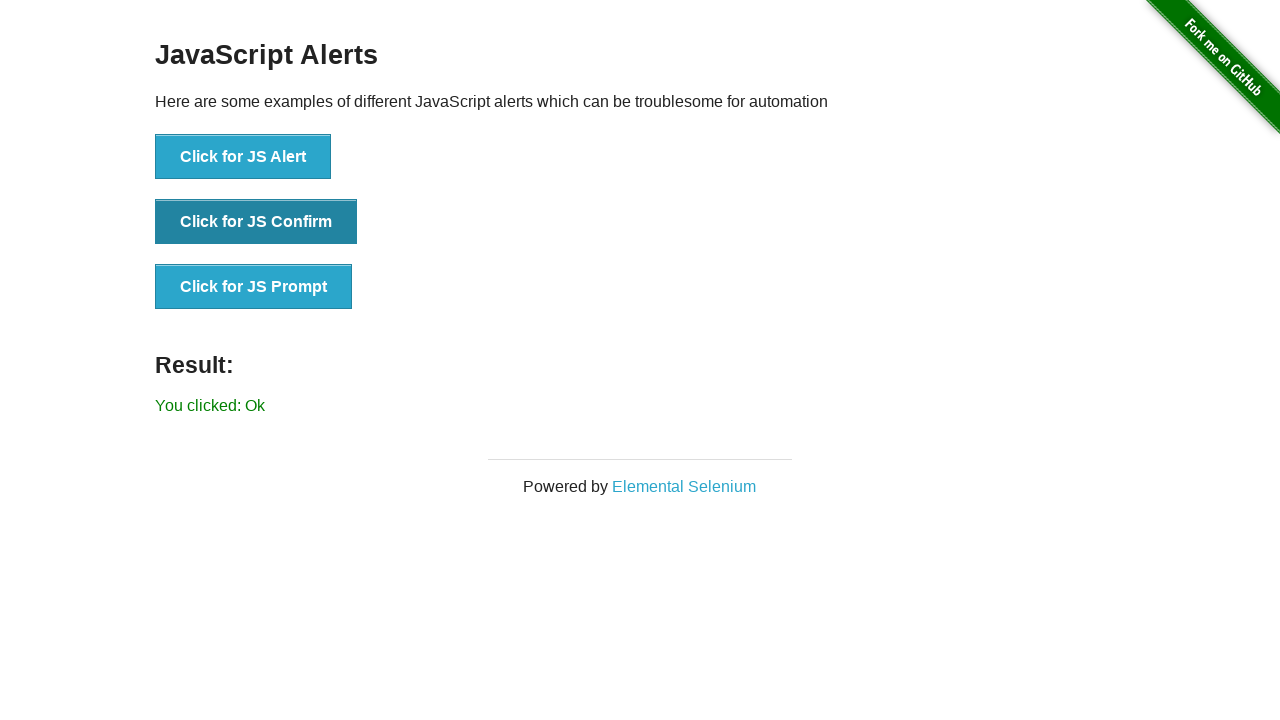

Clicked button to trigger prompt dialog at (254, 287) on xpath=//*[@onclick="jsPrompt()"]
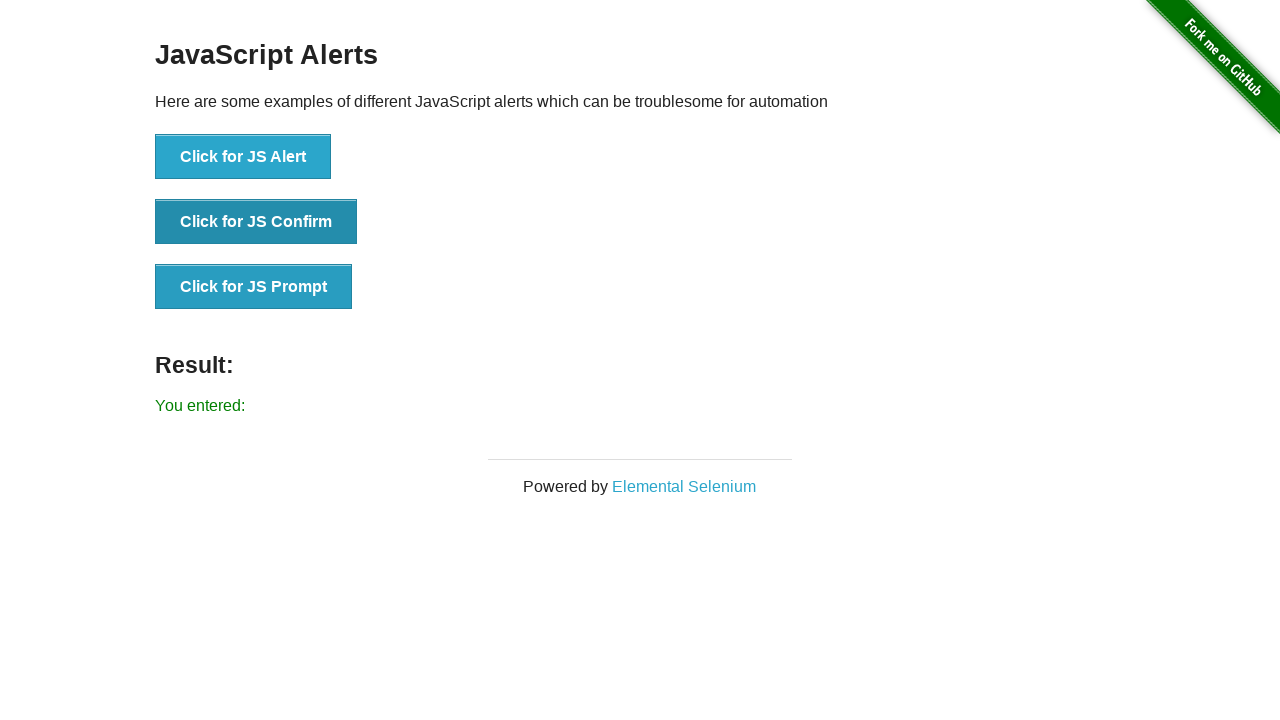

Set up dialog handler to accept prompt with text input 'Hello'
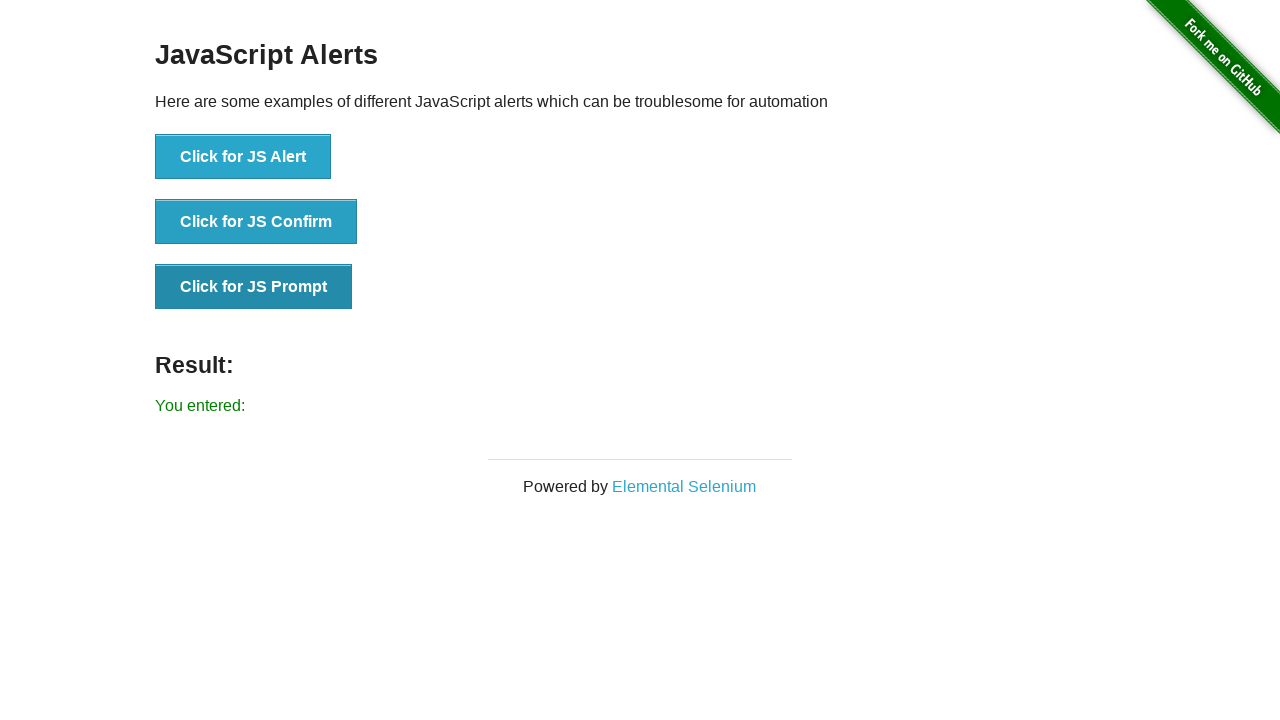

Waited 2 seconds for prompt dialog to be processed
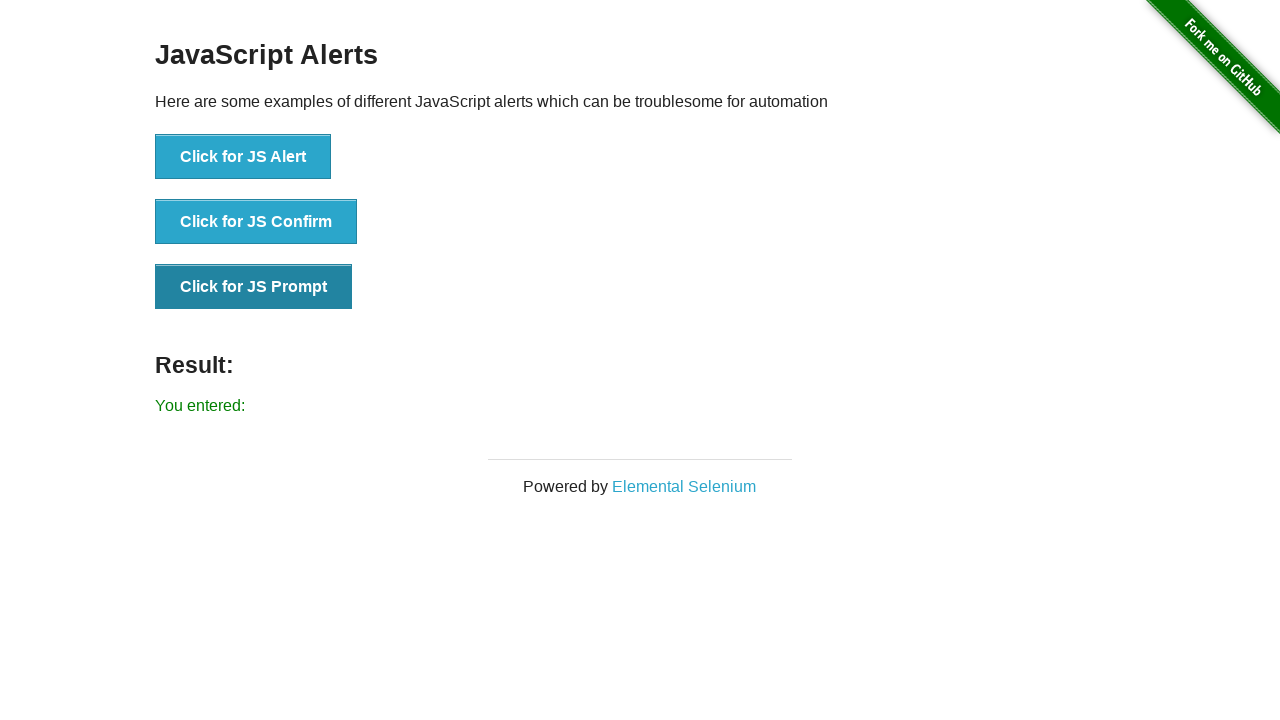

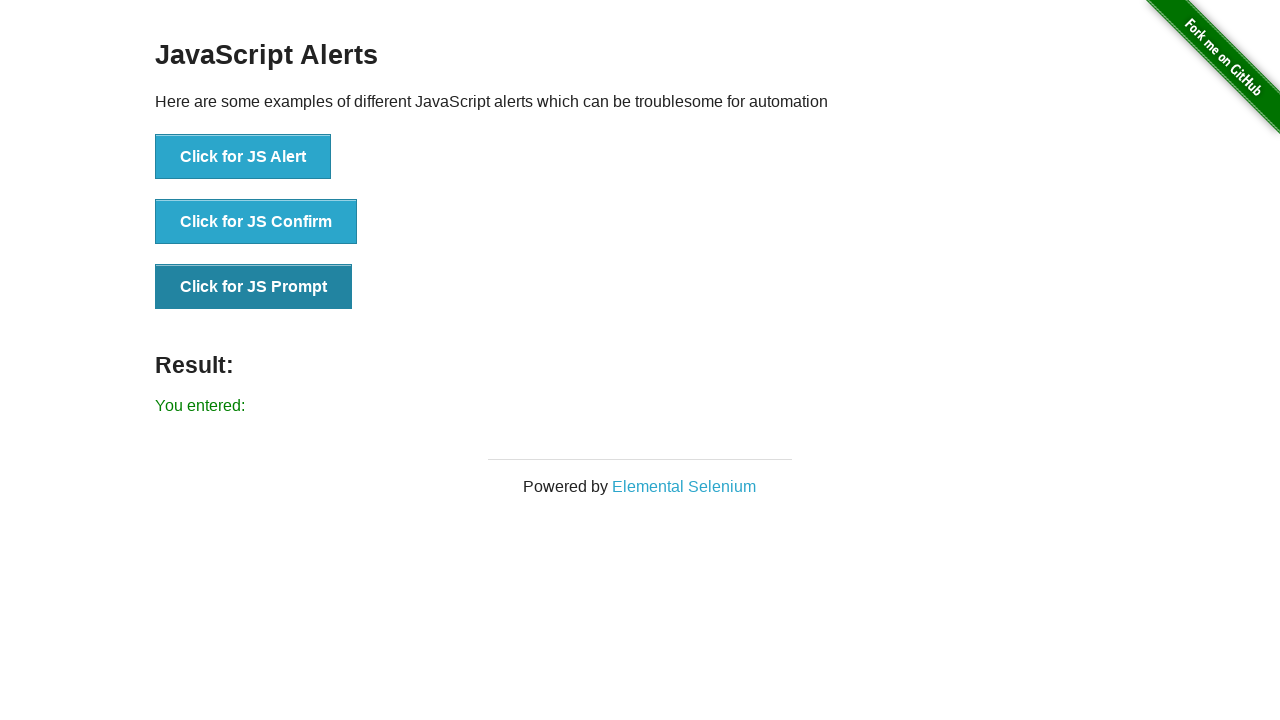